Tests that only the home folder is visible when first arriving at the checkbox page

Starting URL: https://demoqa.com/elements

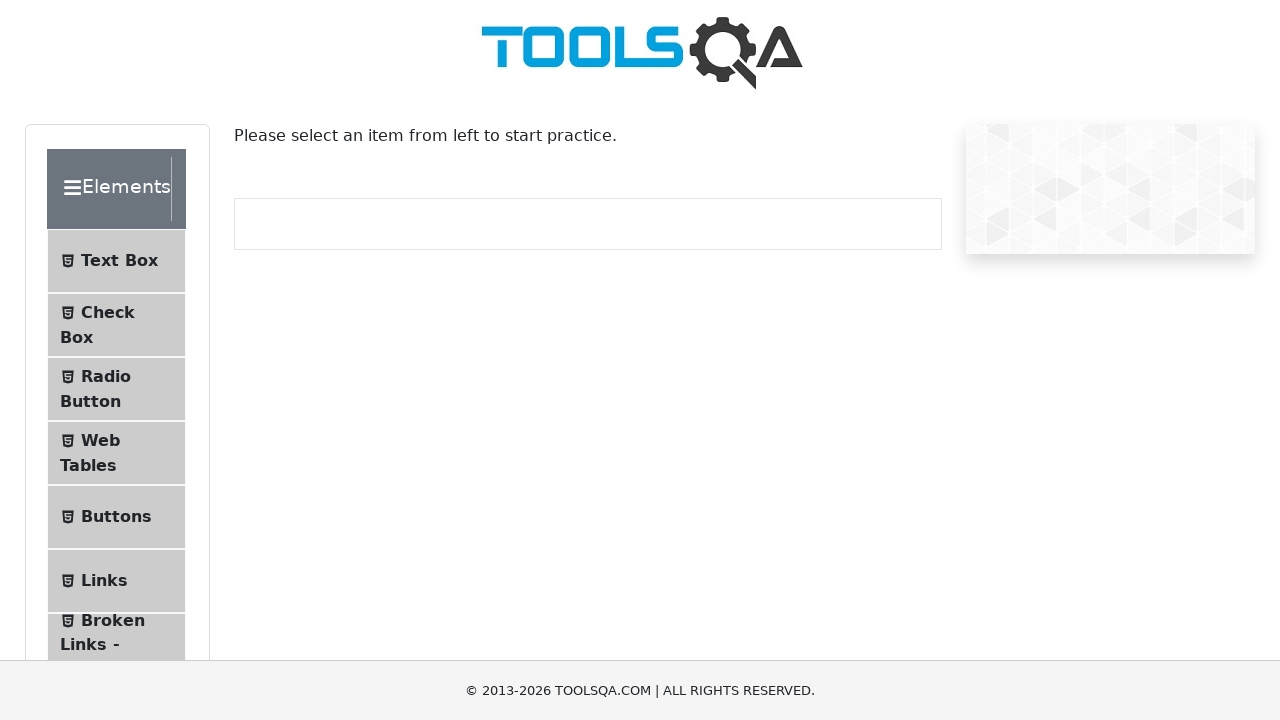

Clicked on Check Box menu item at (116, 325) on #item-1
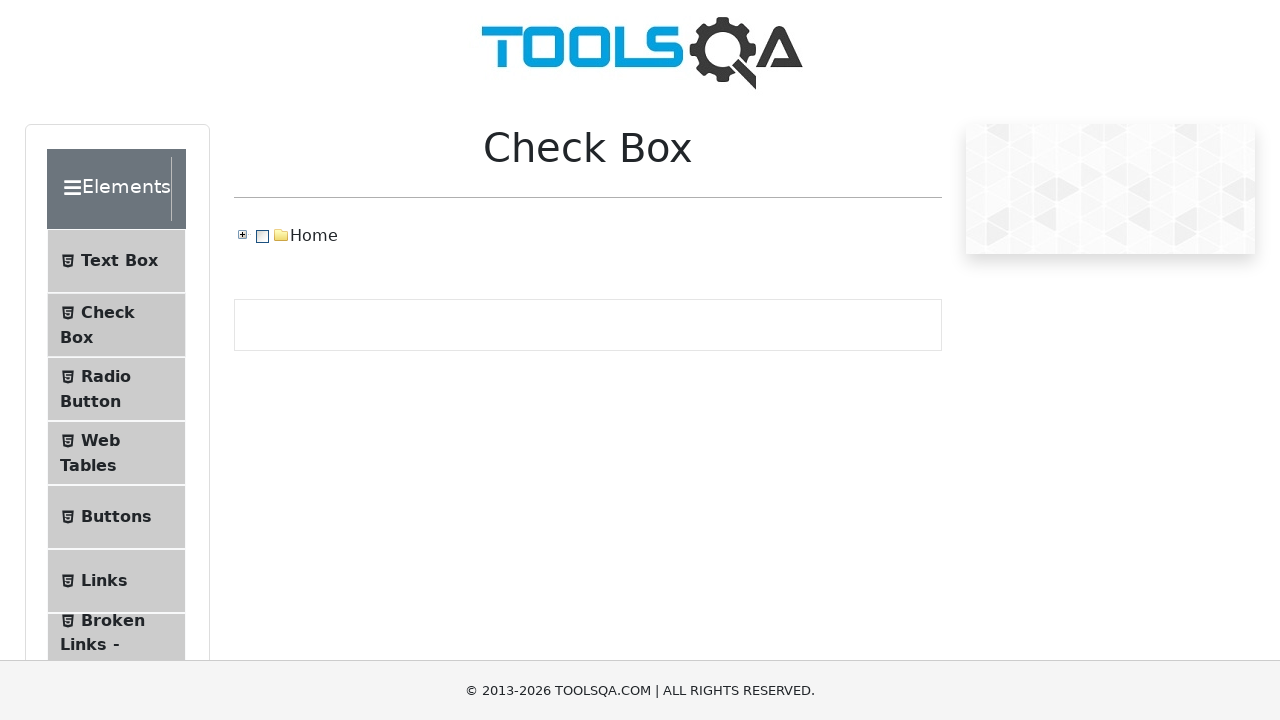

Home folder is displayed
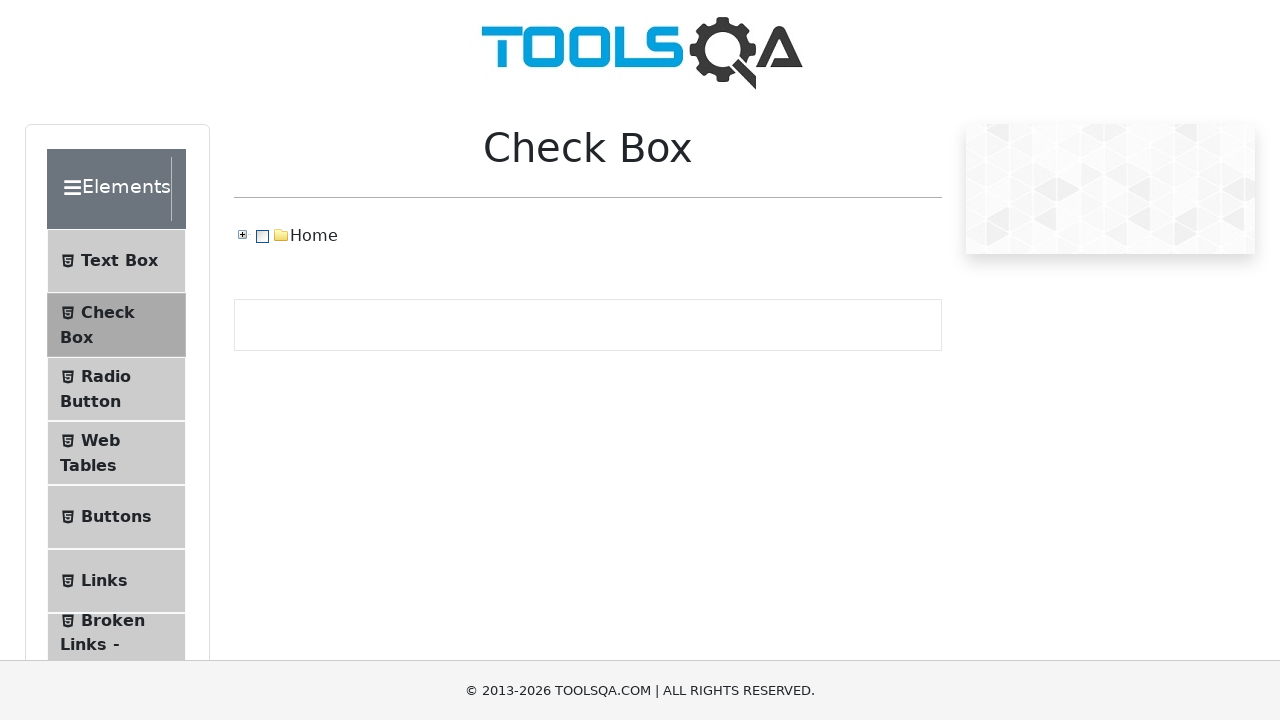

Verified that only home folder is visible on the checkbox page
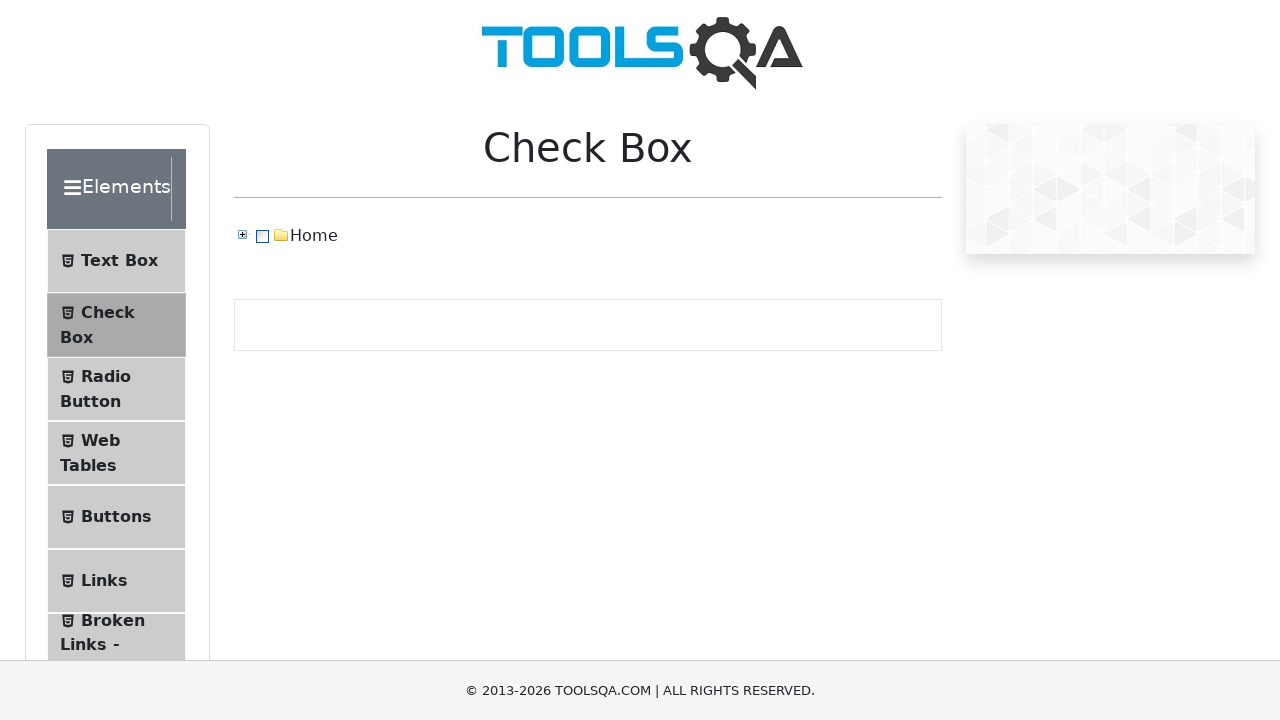

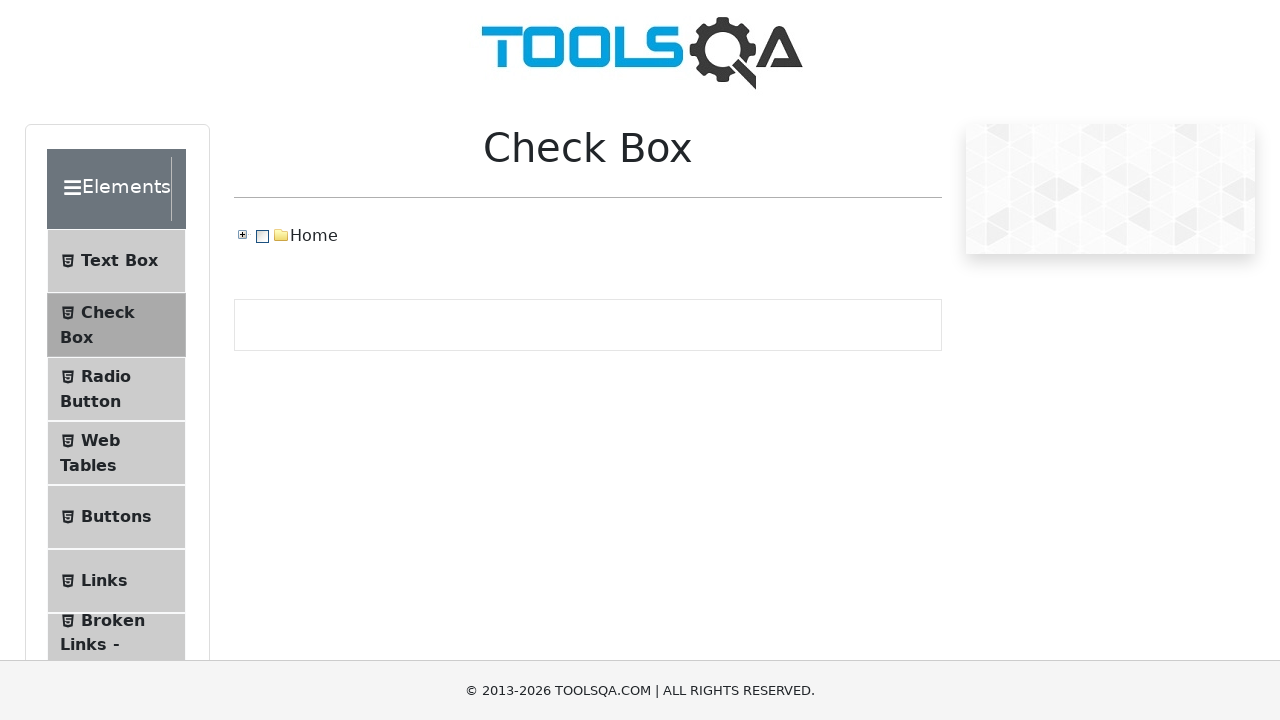